Tests that edits are cancelled when Escape key is pressed.

Starting URL: https://demo.playwright.dev/todomvc

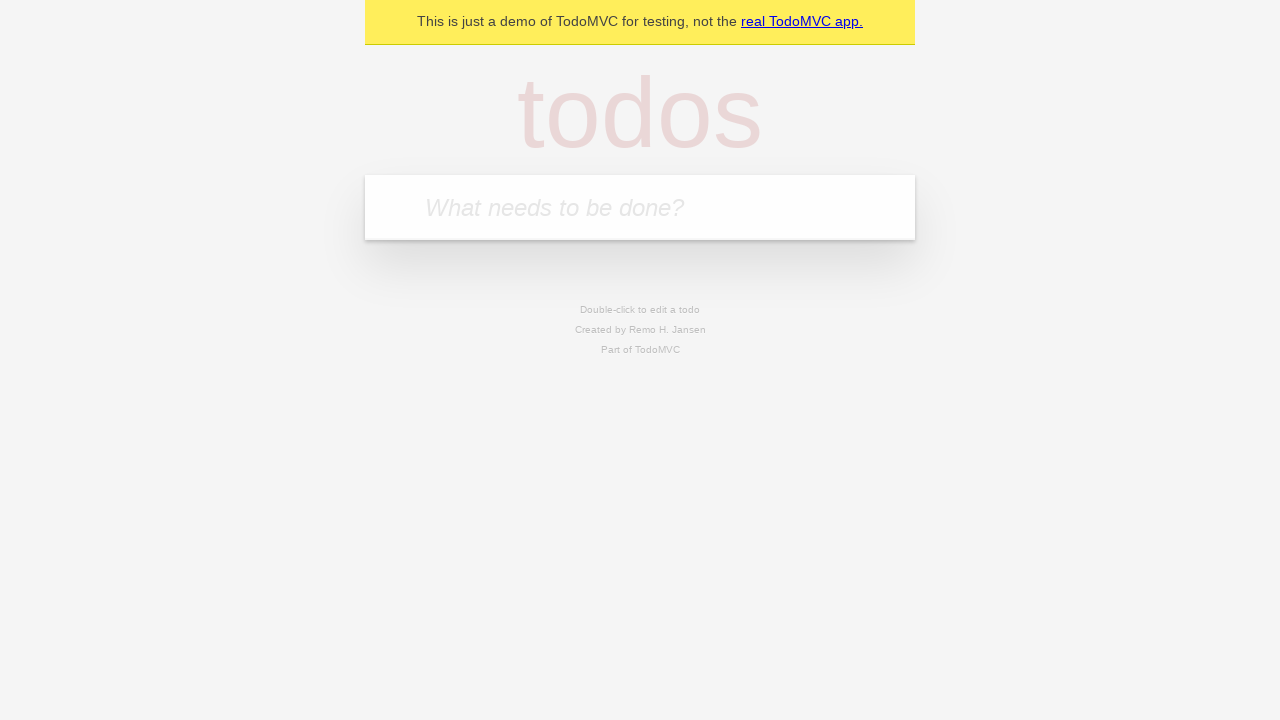

Filled first todo input with 'buy some cheese' on .new-todo
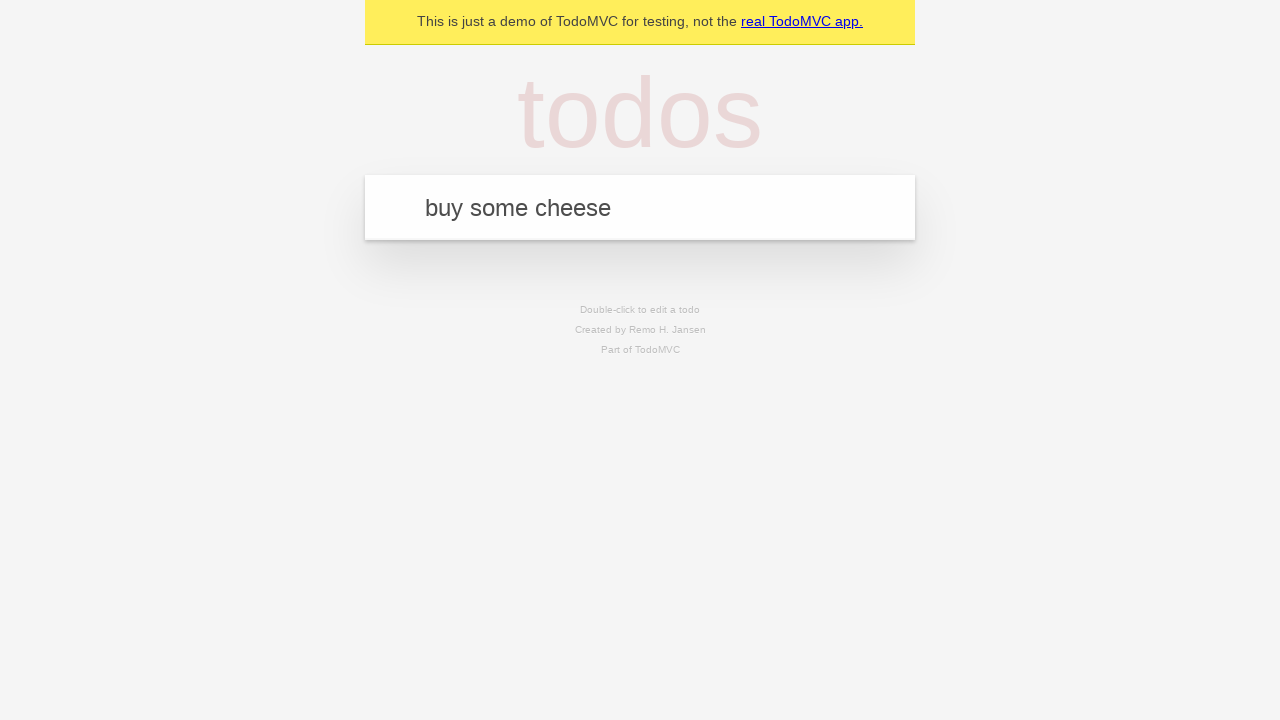

Pressed Enter to create first todo on .new-todo
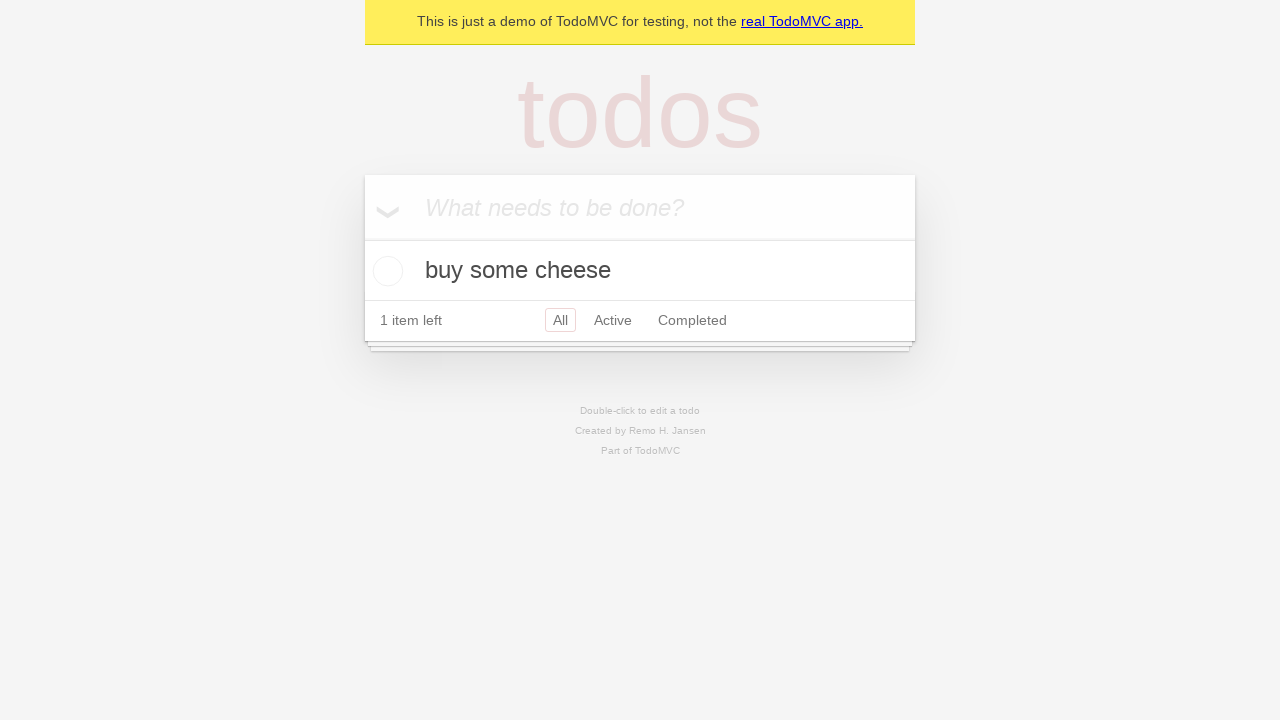

Filled second todo input with 'feed the cat' on .new-todo
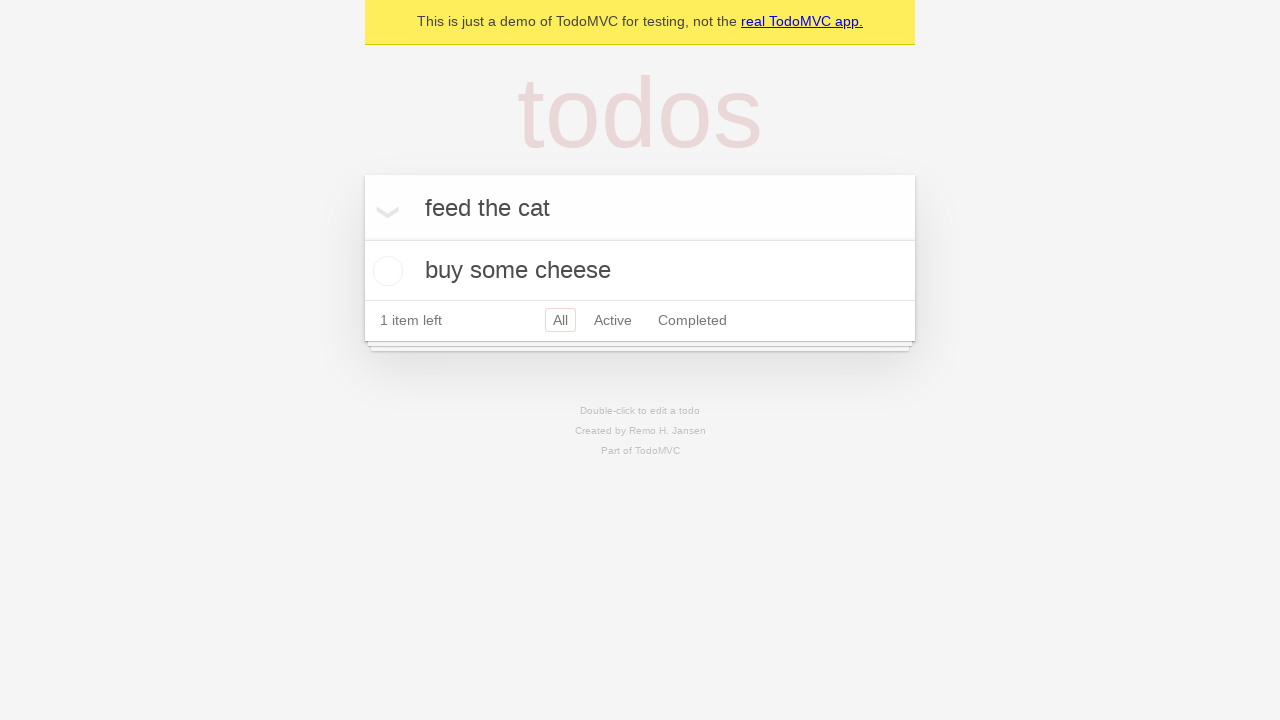

Pressed Enter to create second todo on .new-todo
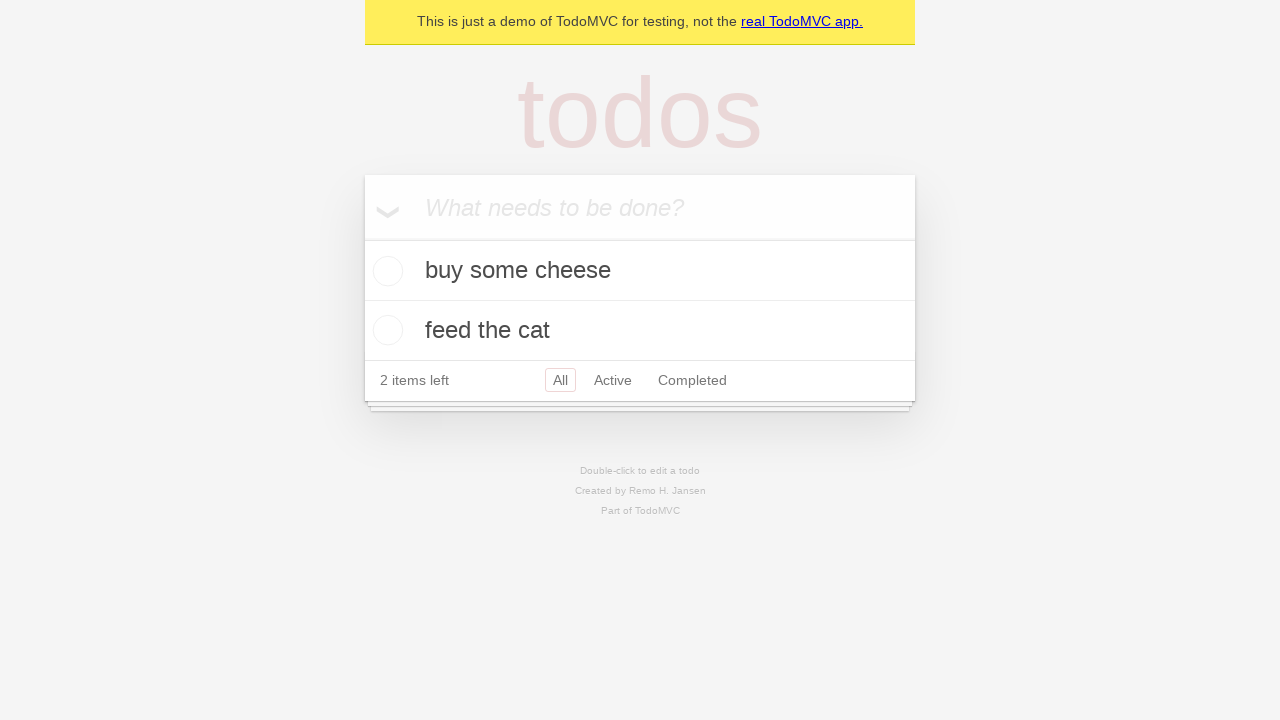

Filled third todo input with 'book a doctors appointment' on .new-todo
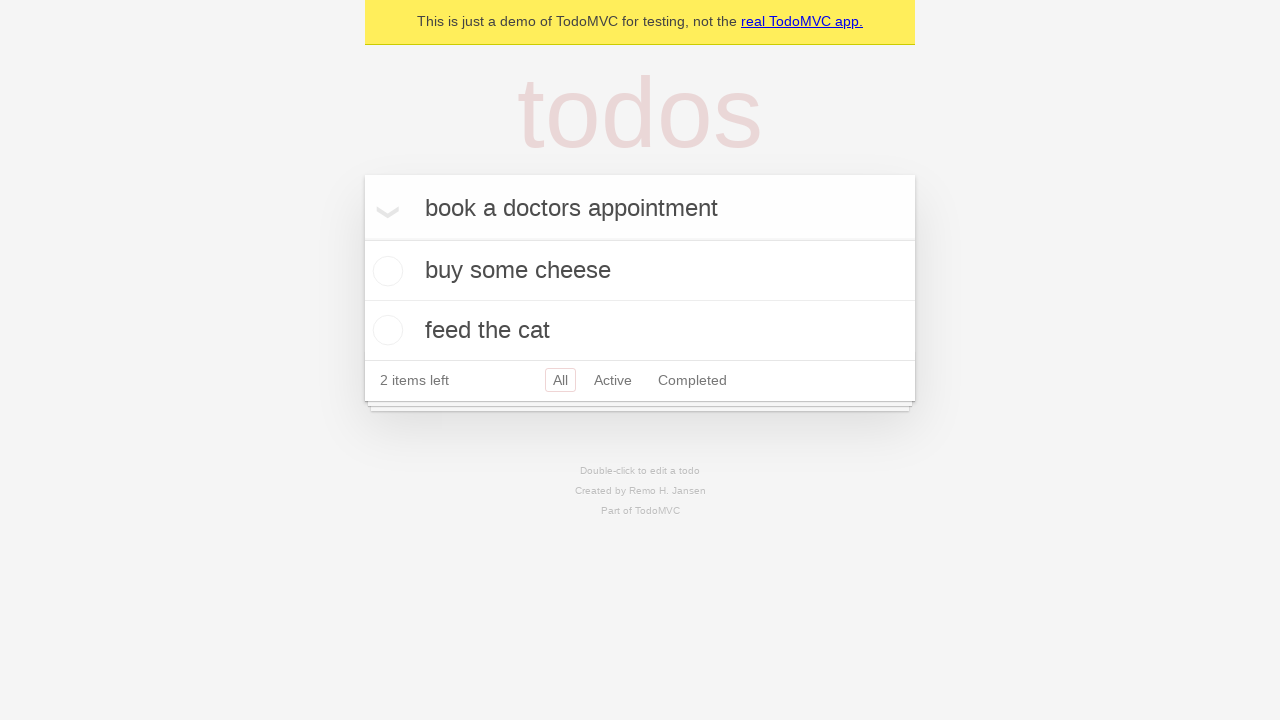

Pressed Enter to create third todo on .new-todo
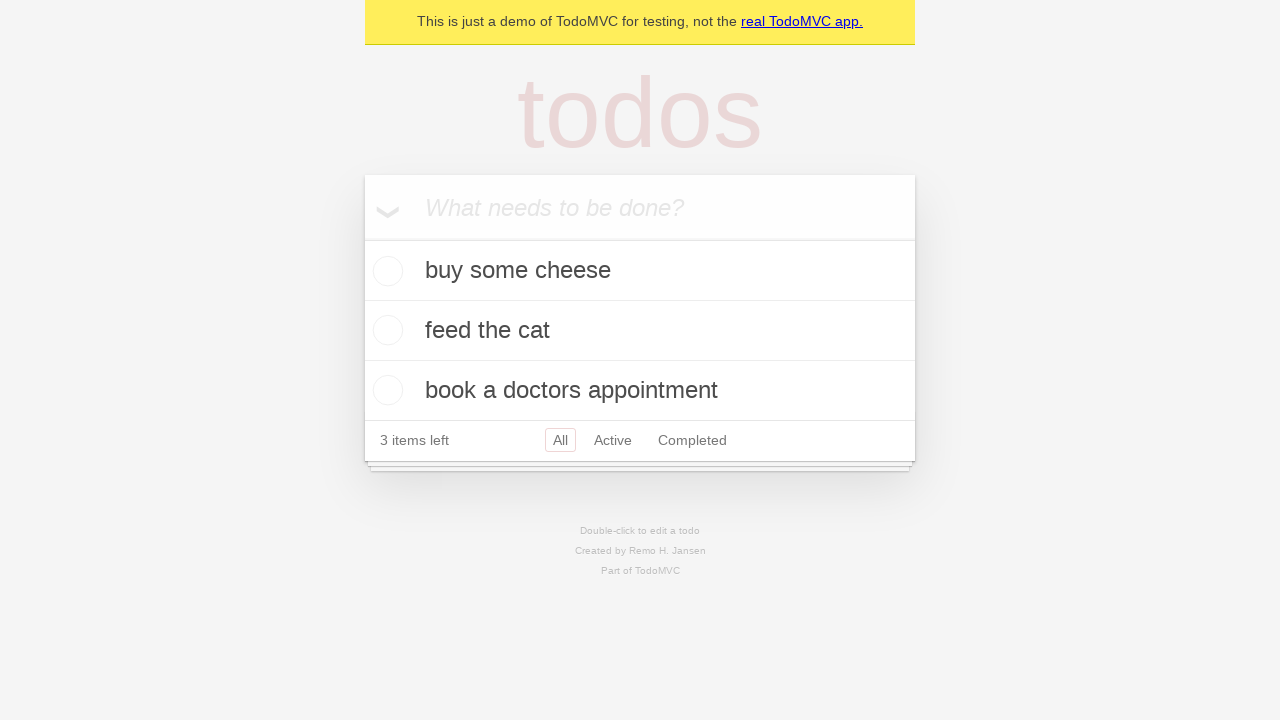

Double-clicked second todo to enter edit mode at (640, 331) on .todo-list li >> nth=1
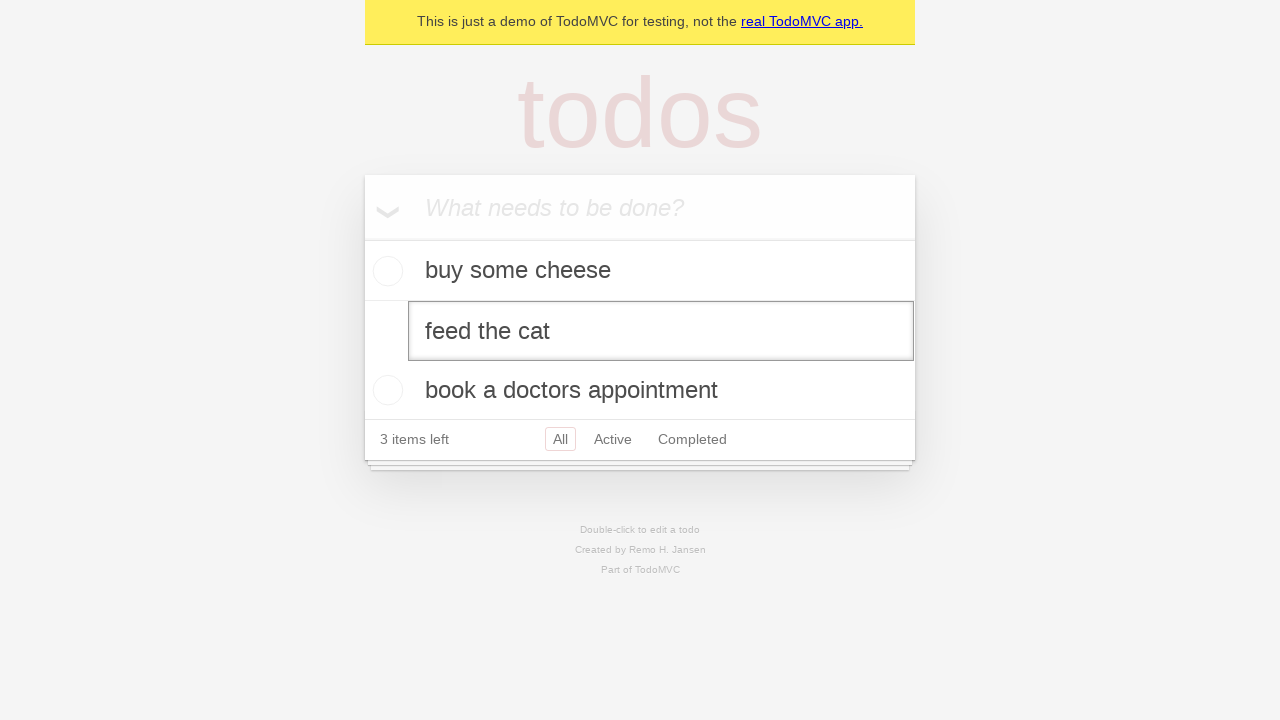

Pressed Escape key to cancel edit on second todo on .todo-list li >> nth=1 >> .edit
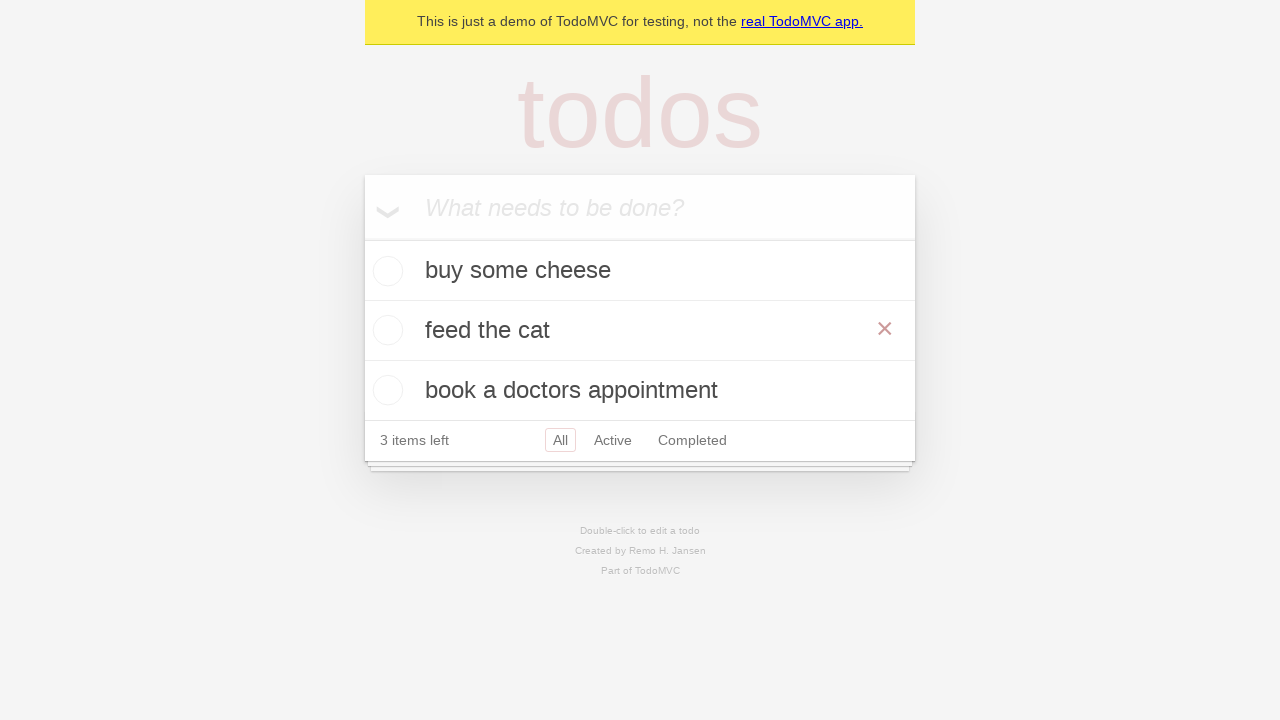

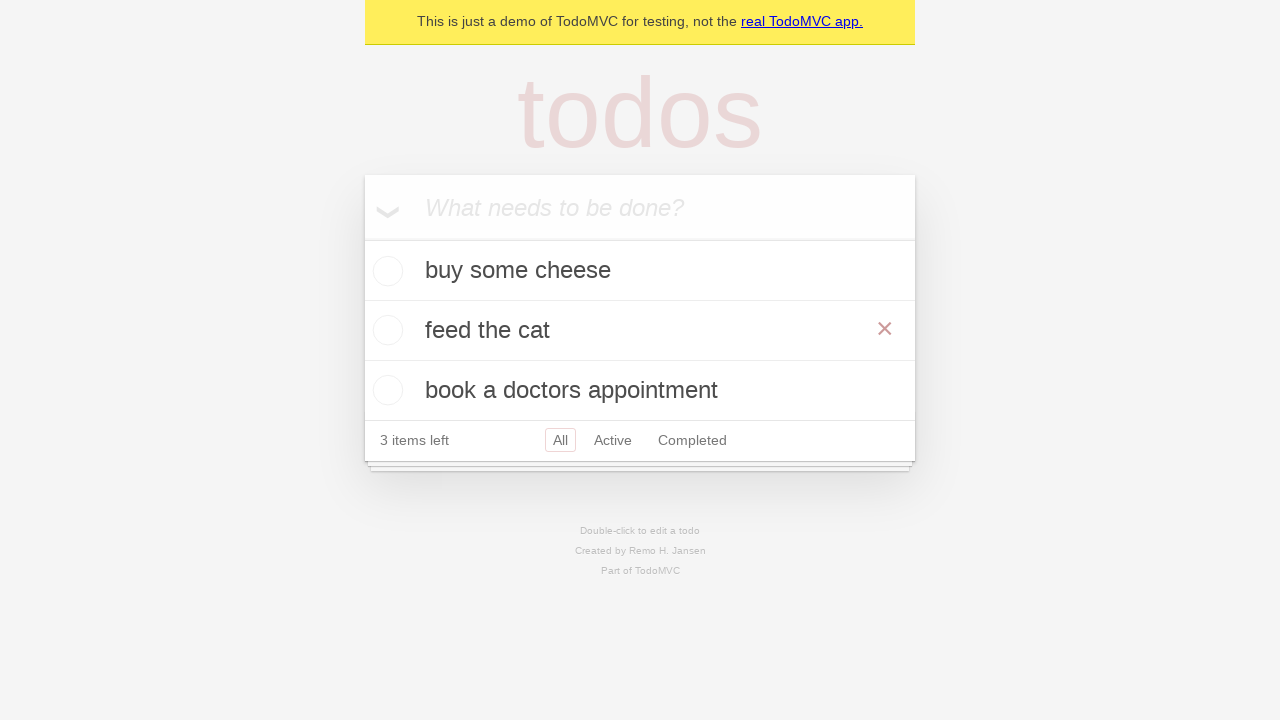